Tests that leading tabs are removed when saving a todo edit

Starting URL: https://todomvc.com/examples/typescript-angular/#/

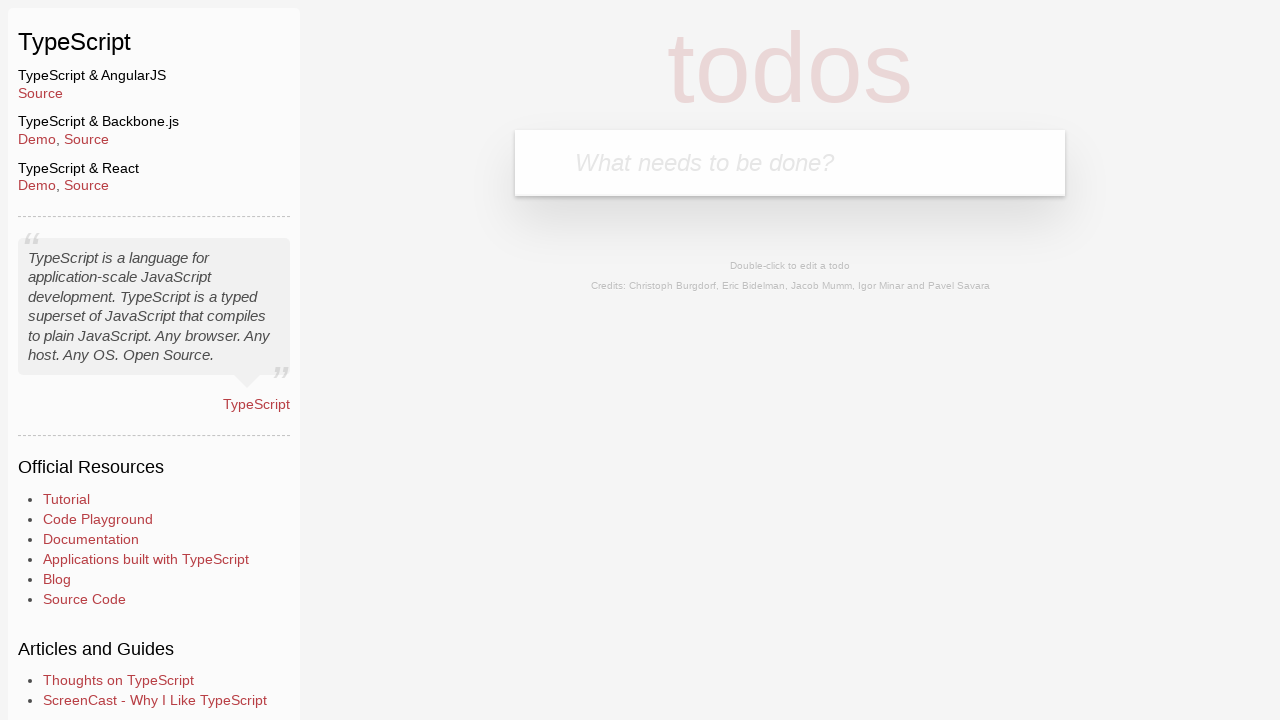

Filled new todo input with 'Lorem' on .new-todo
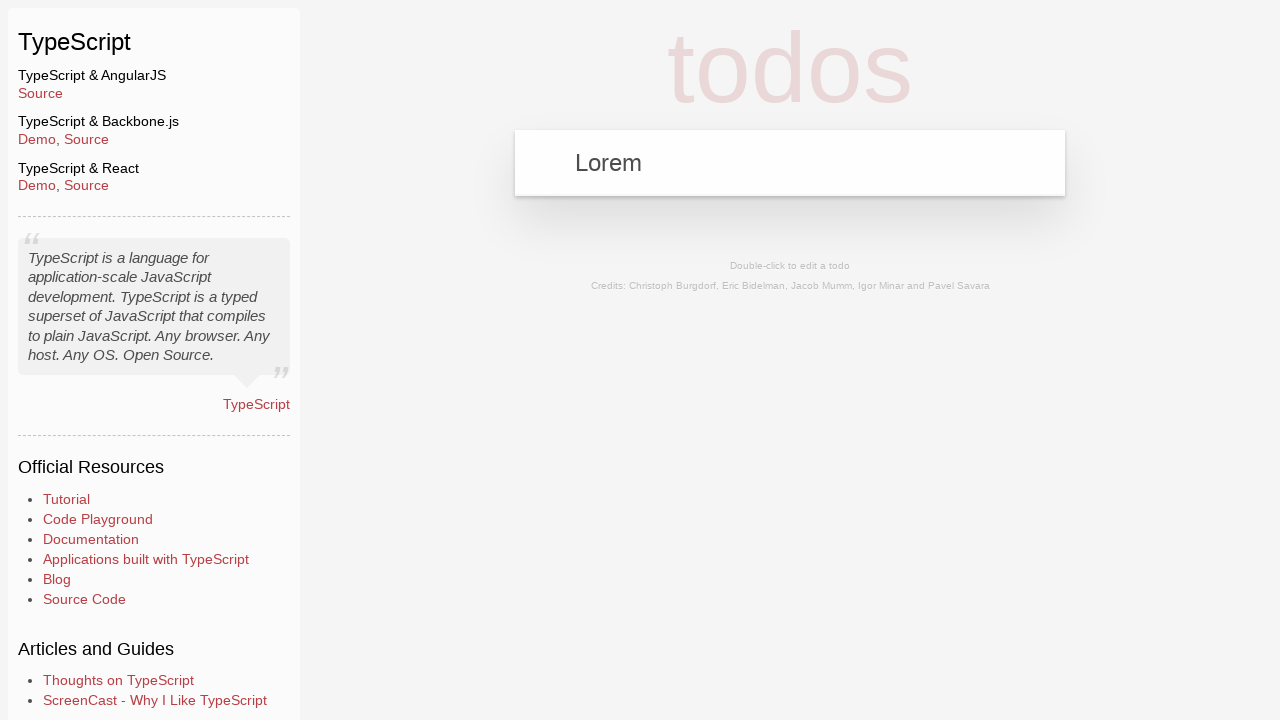

Pressed Enter to create the todo on .new-todo
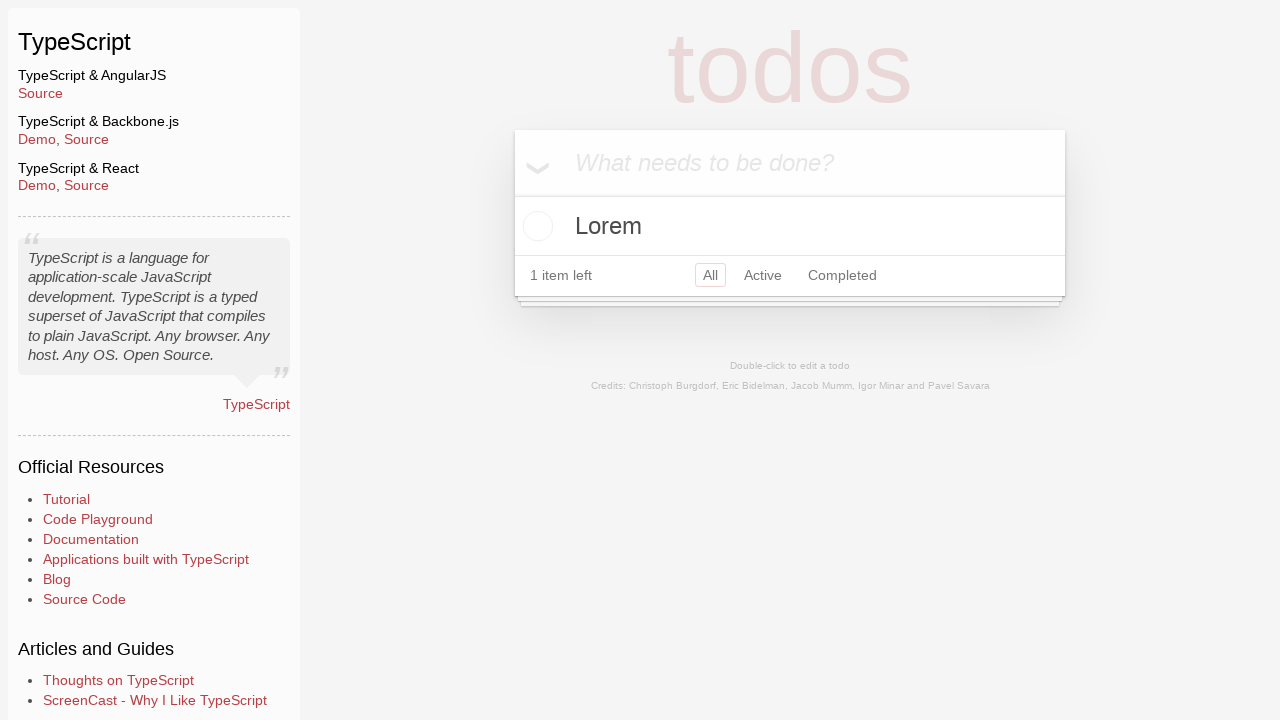

Double-clicked todo item to enter edit mode at (790, 226) on text=Lorem
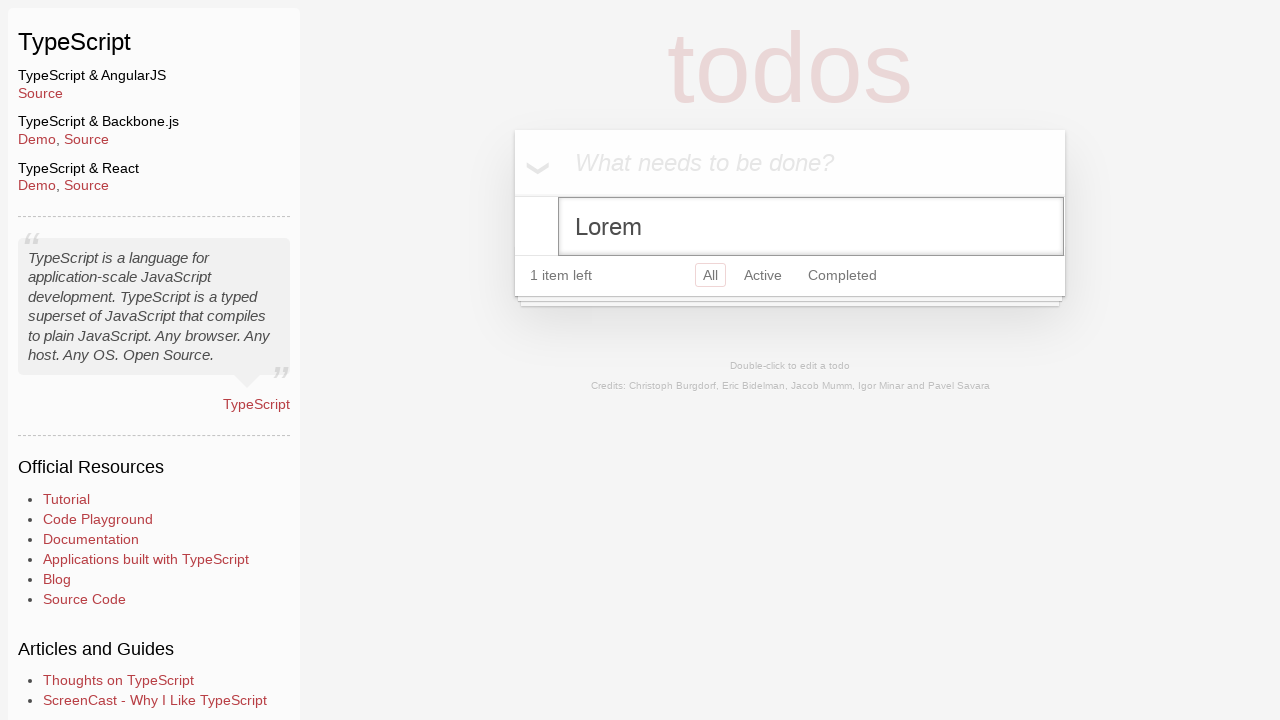

Filled edit field with text containing leading tabs on .edit
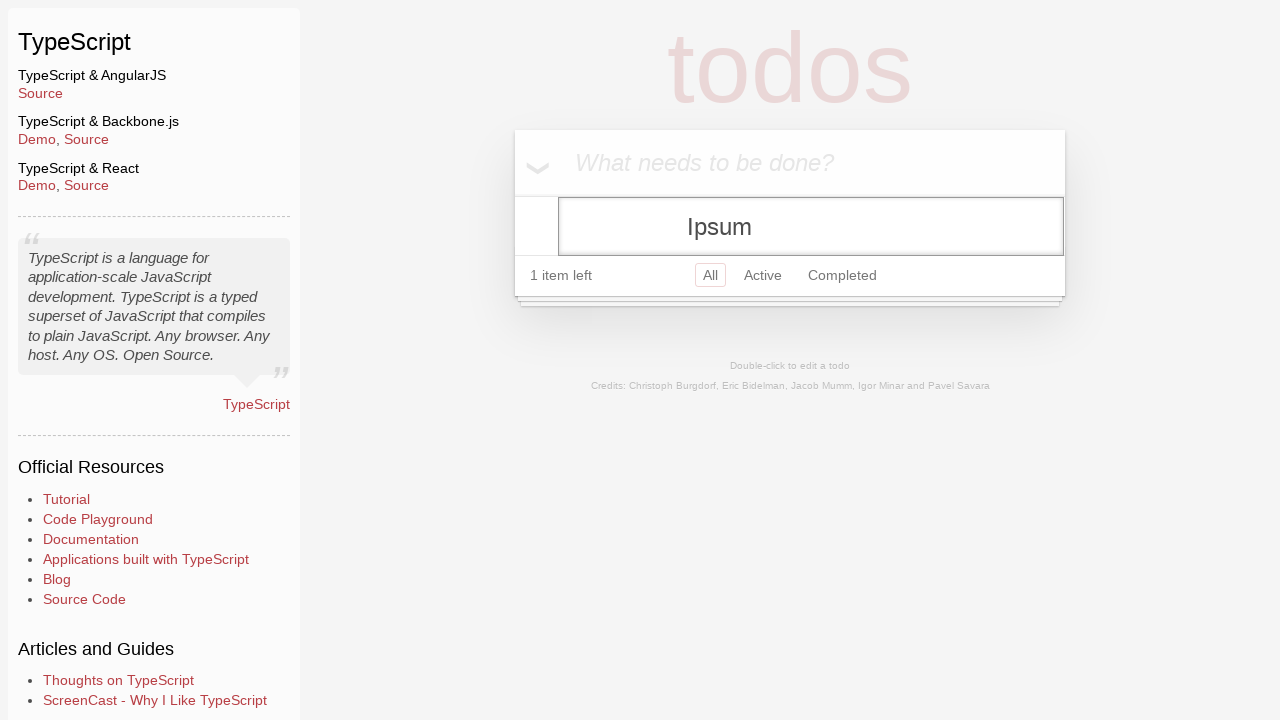

Blurred the edit field to save changes
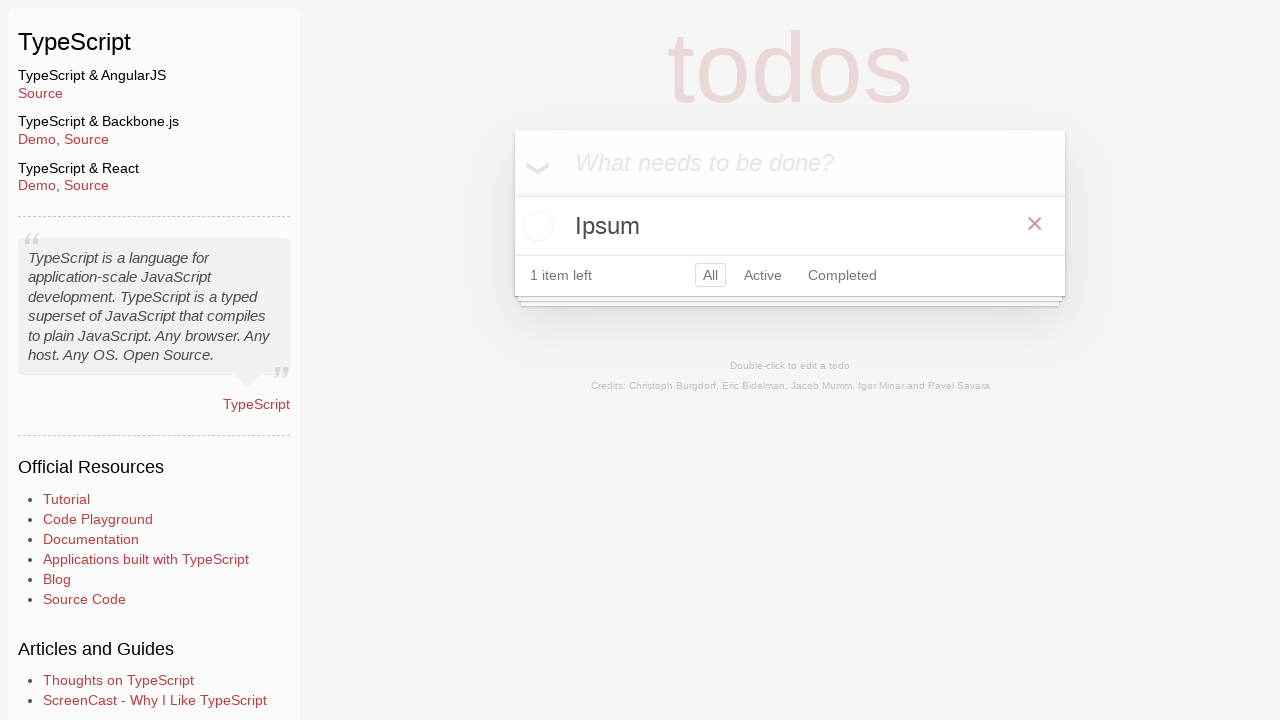

Verified that leading tabs were removed and 'Ipsum' text is visible
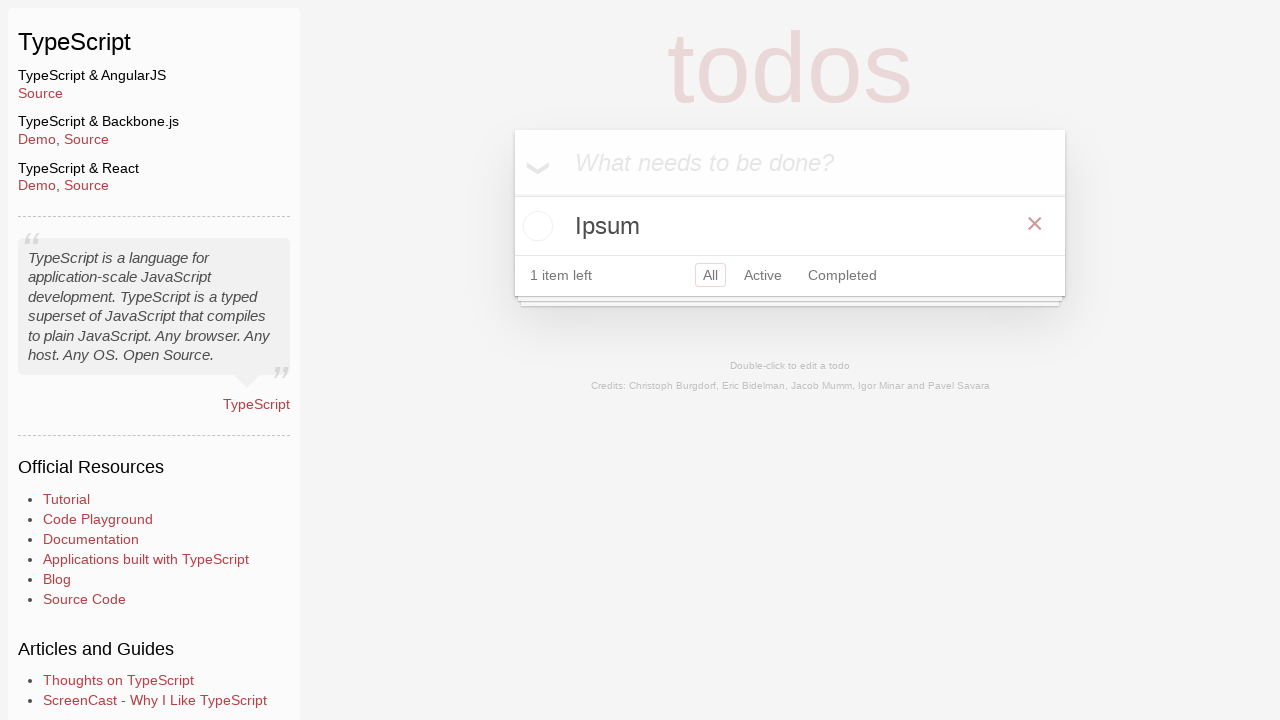

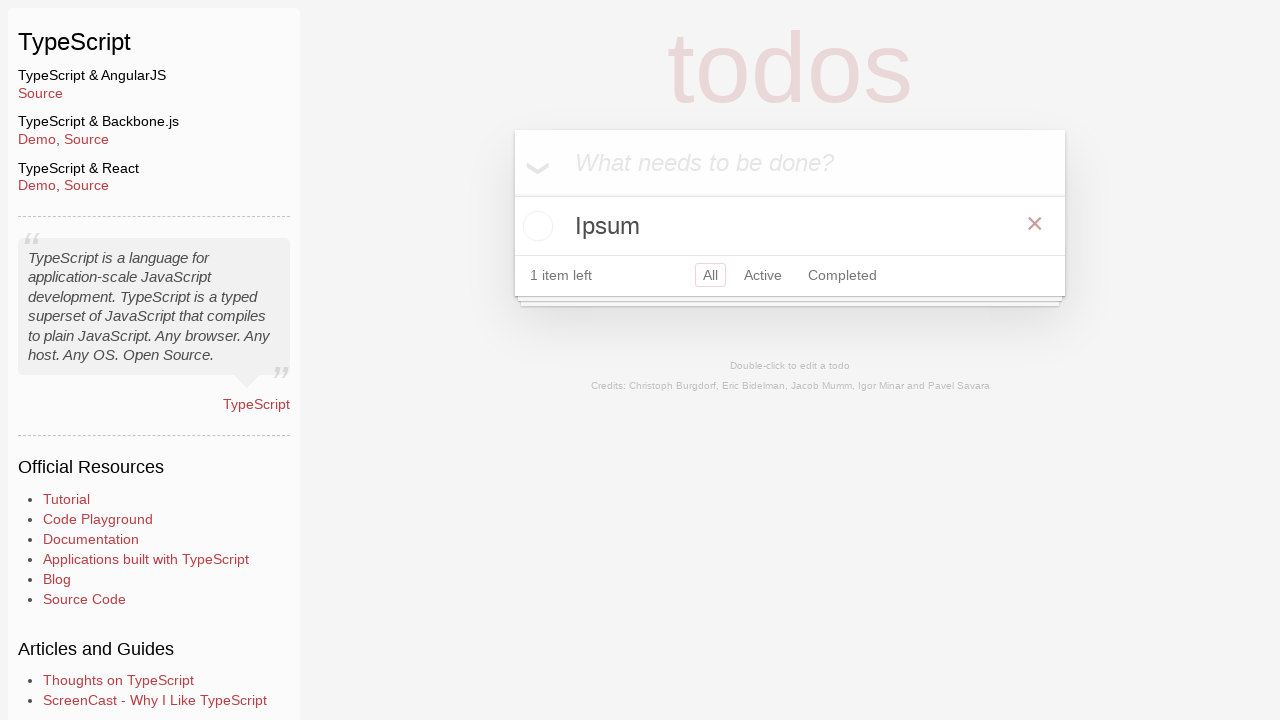